Tests drag and drop functionality within an iframe by dragging an element and dropping it onto another element

Starting URL: https://jqueryui.com/droppable/

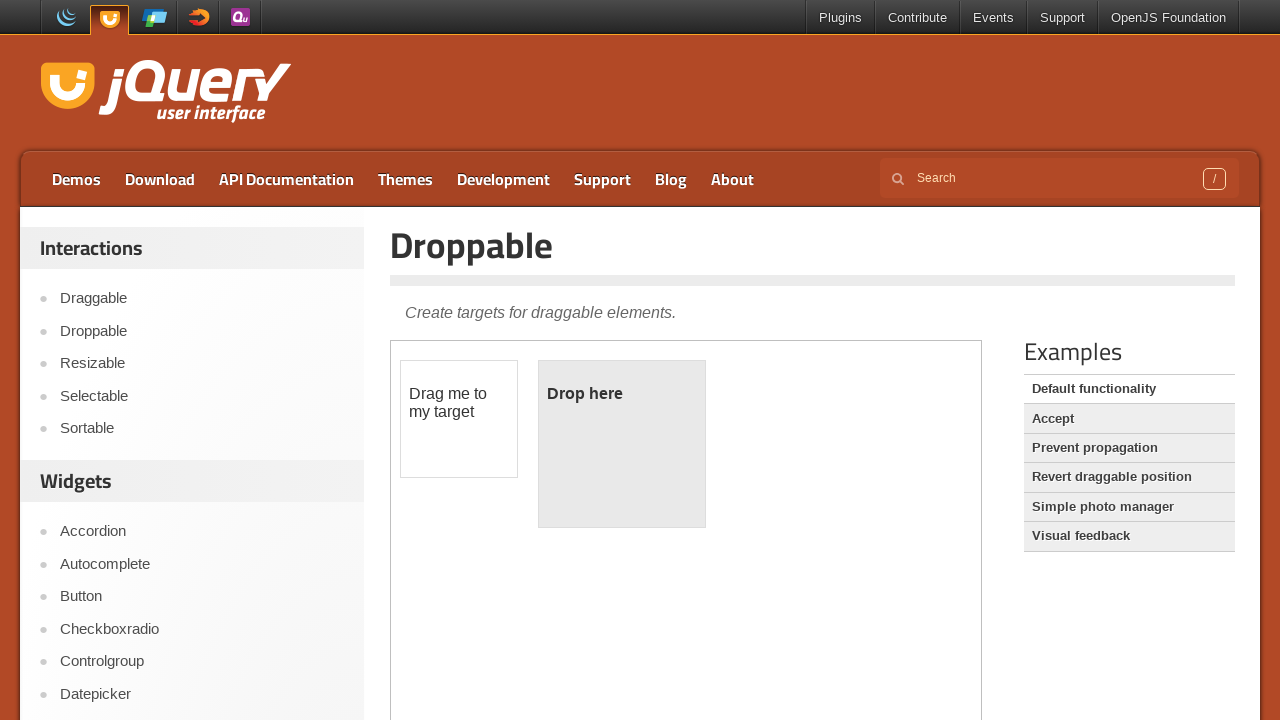

Scrolled down 350 pixels to reveal iframe area
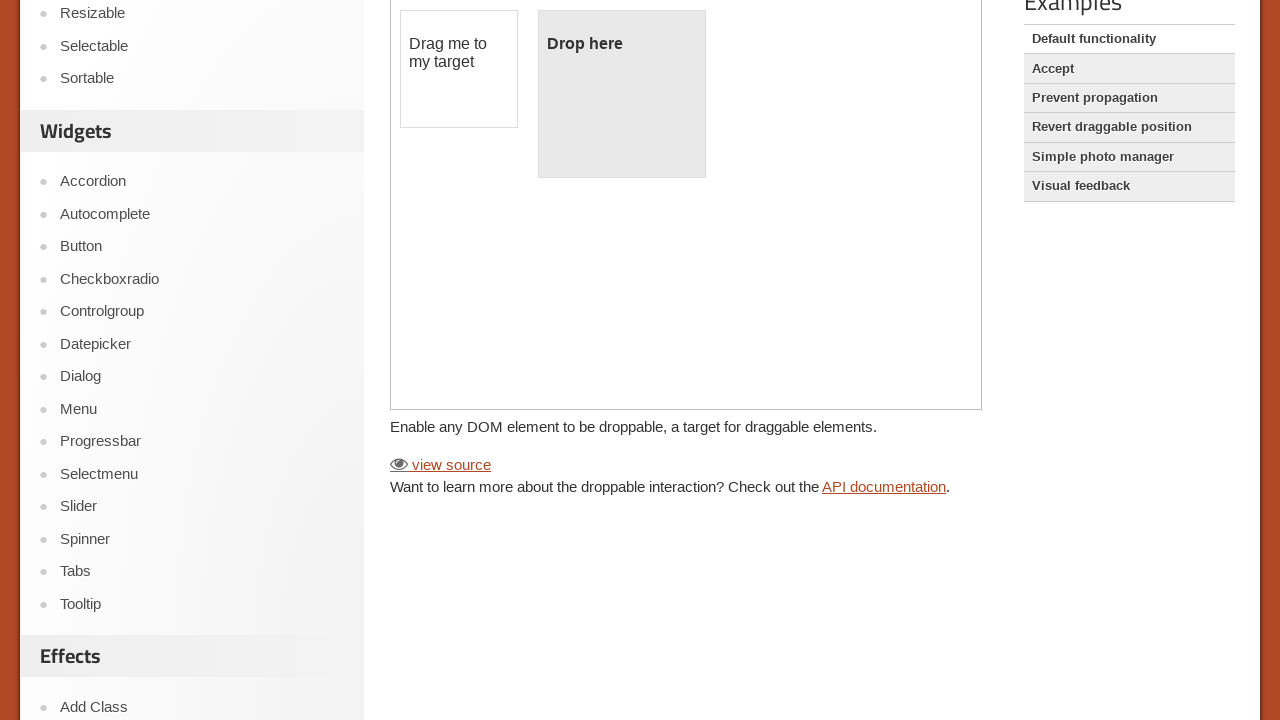

Located and switched to iframe context
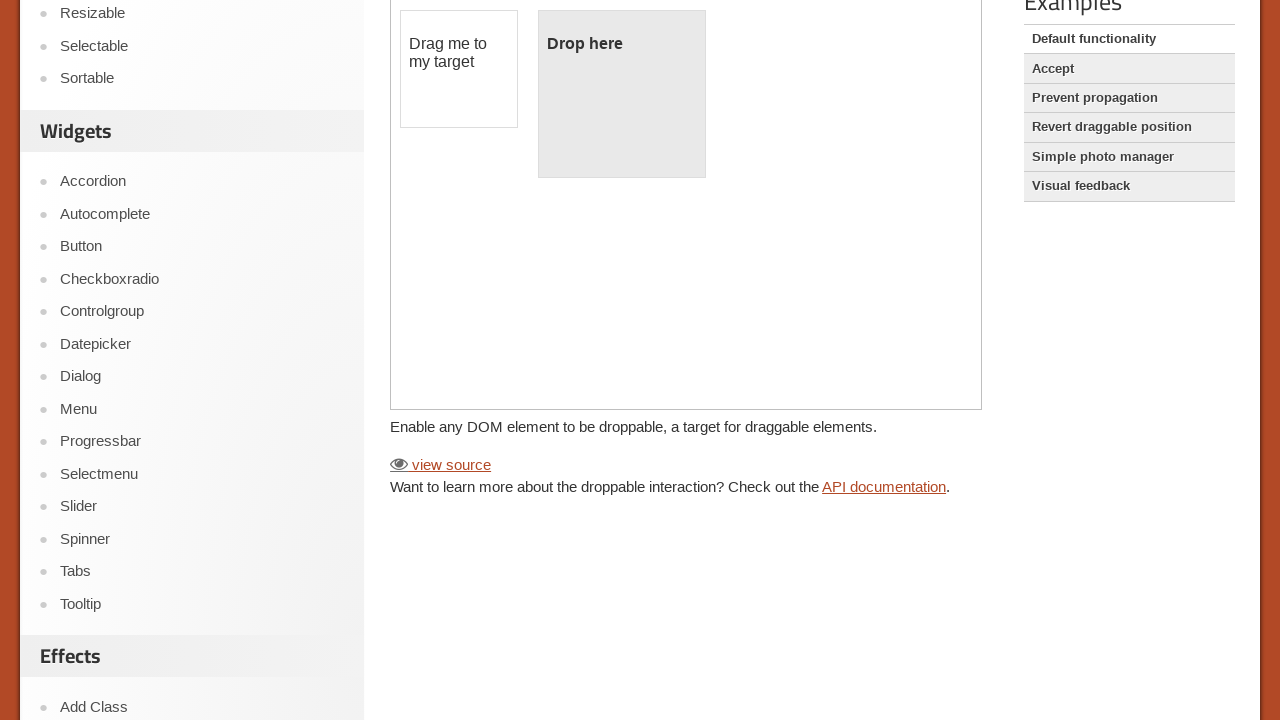

Located draggable element with id 'draggable'
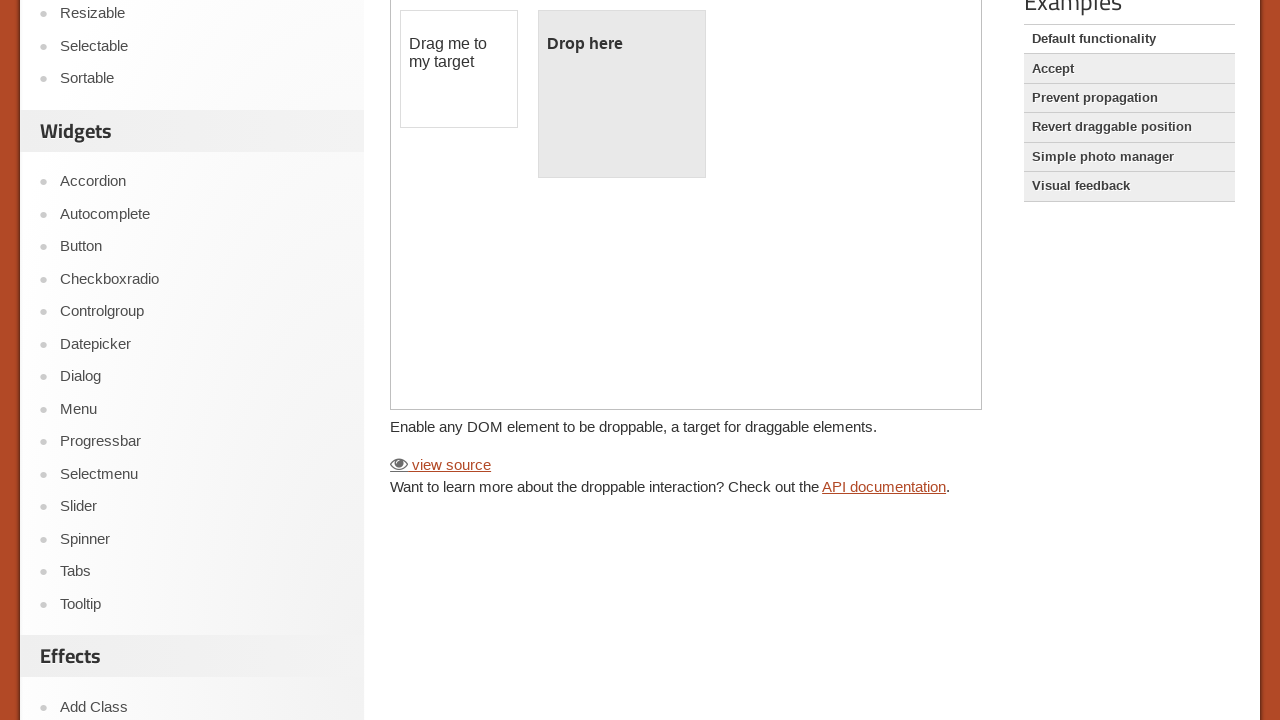

Located droppable element with id 'droppable'
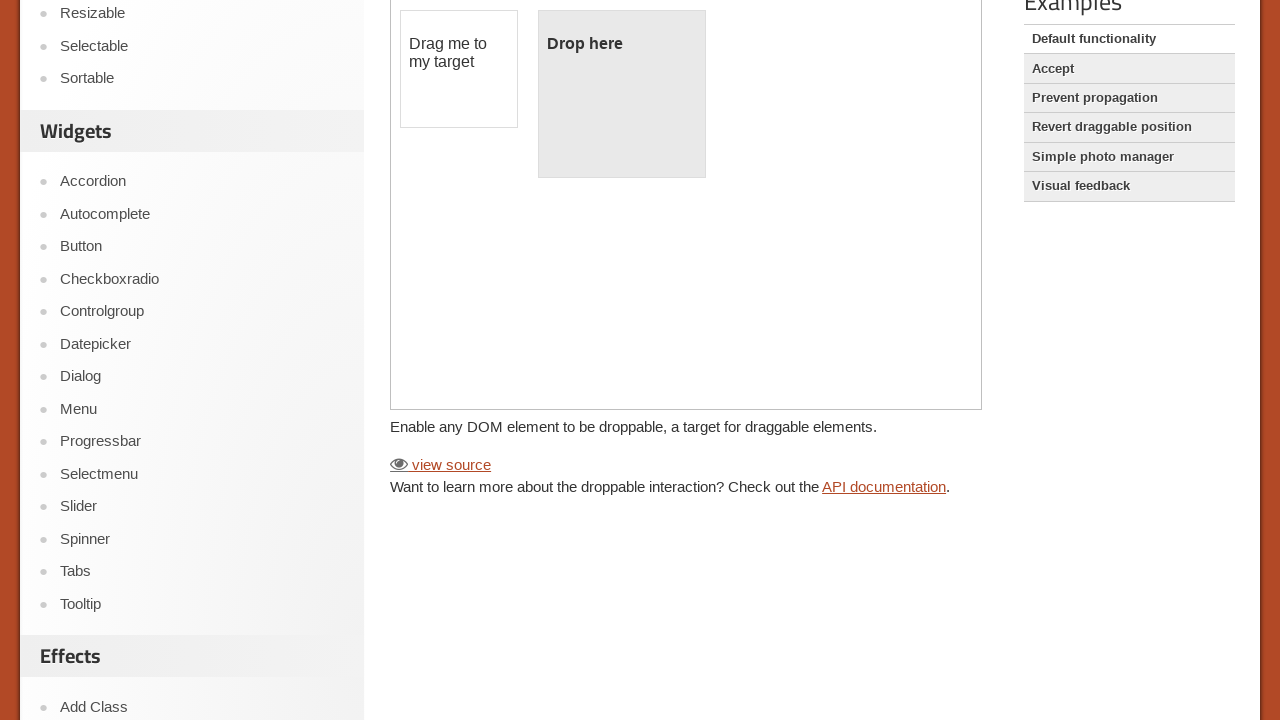

Dragged draggable element onto droppable element at (622, 94)
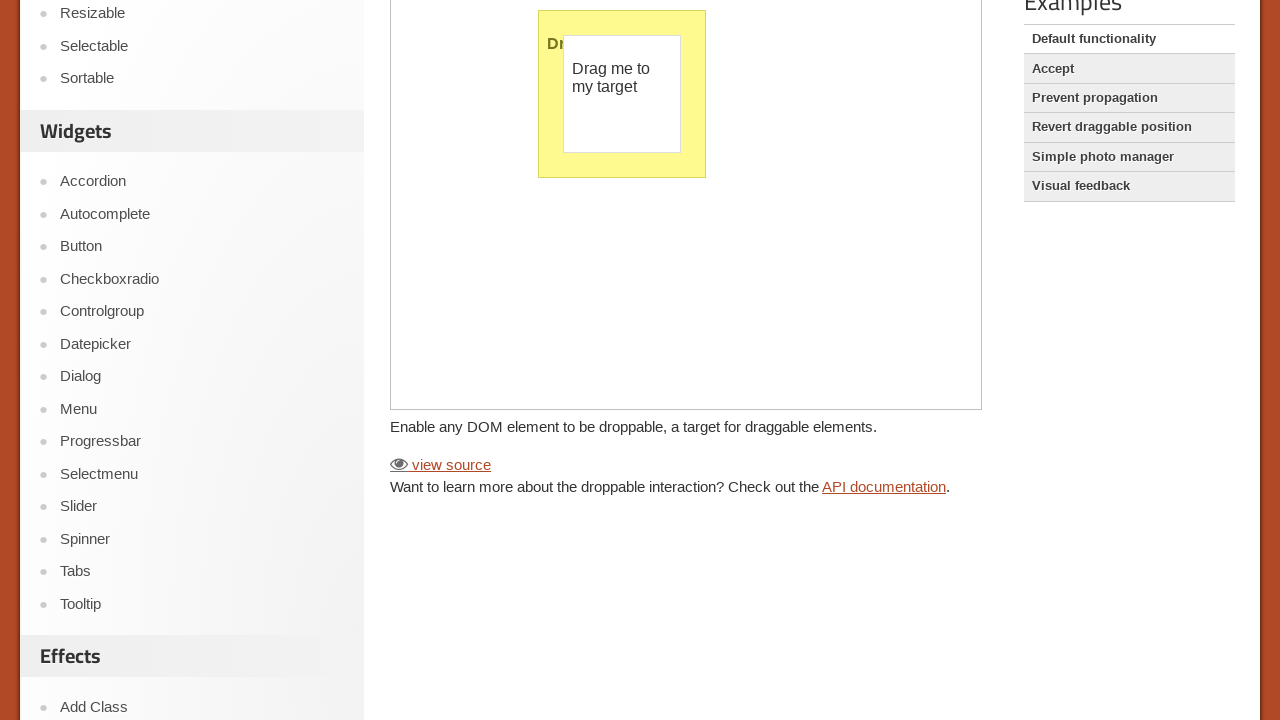

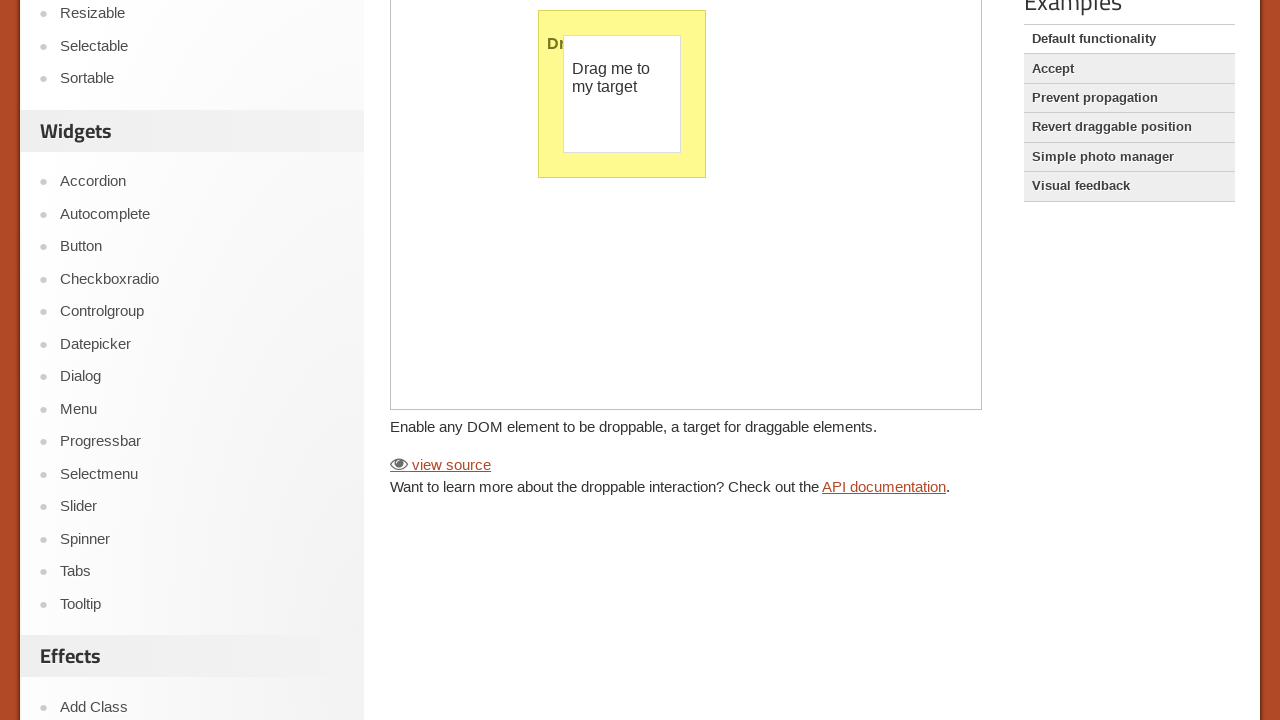